Tests dynamic loading functionality by clicking a start button and verifying that "Hello World!" text appears after the loading completes

Starting URL: https://automationfc.github.io/dynamic-loading/

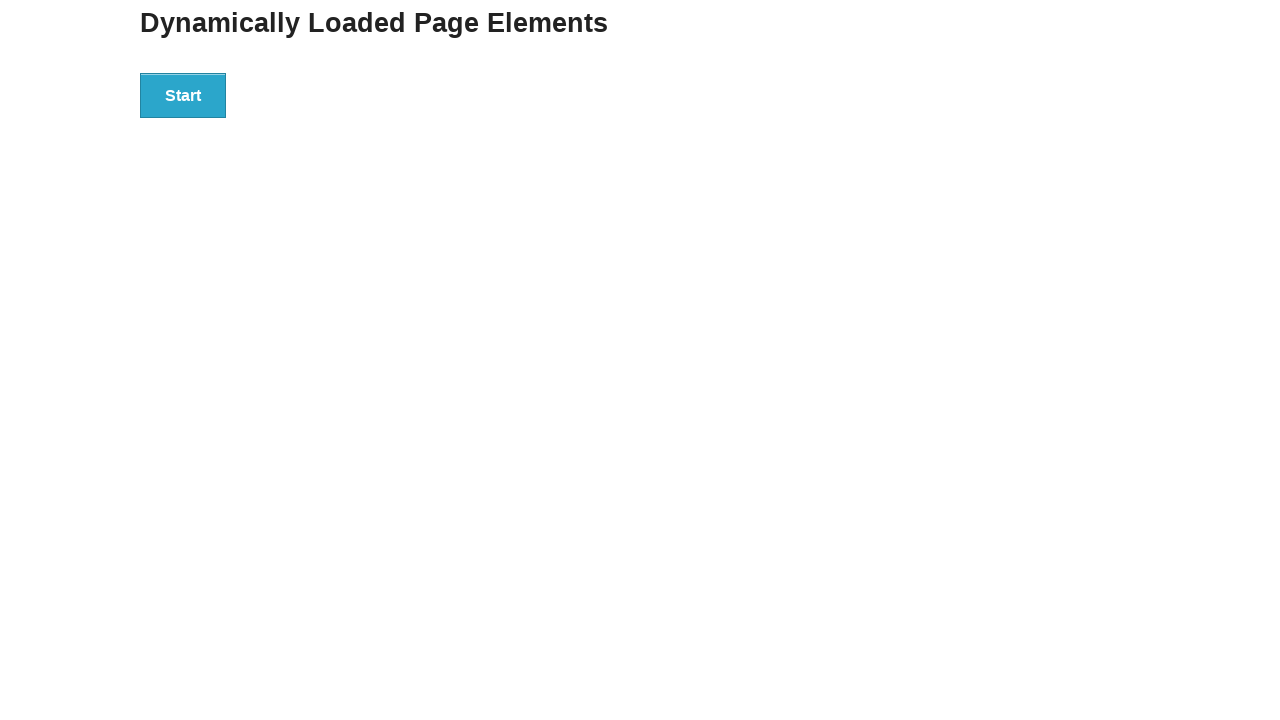

Clicked the start button to trigger dynamic loading at (183, 95) on div#start > button
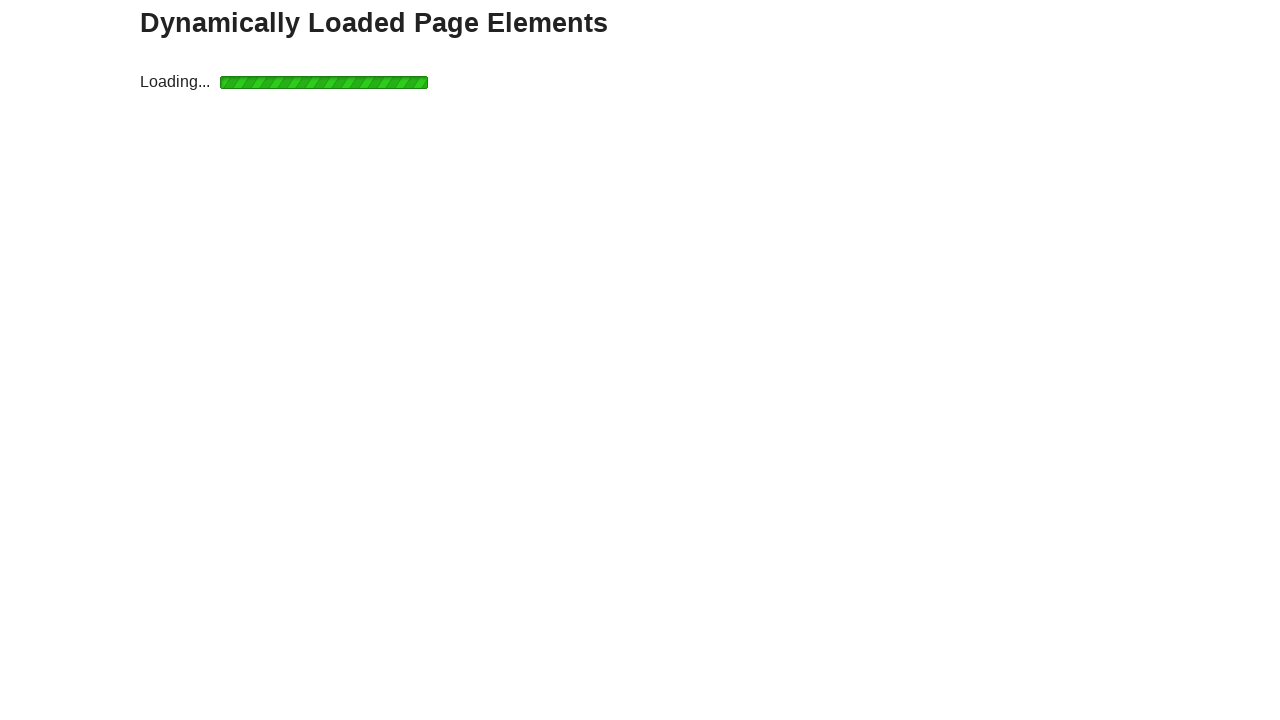

Waited for the finish text to appear after loading completed
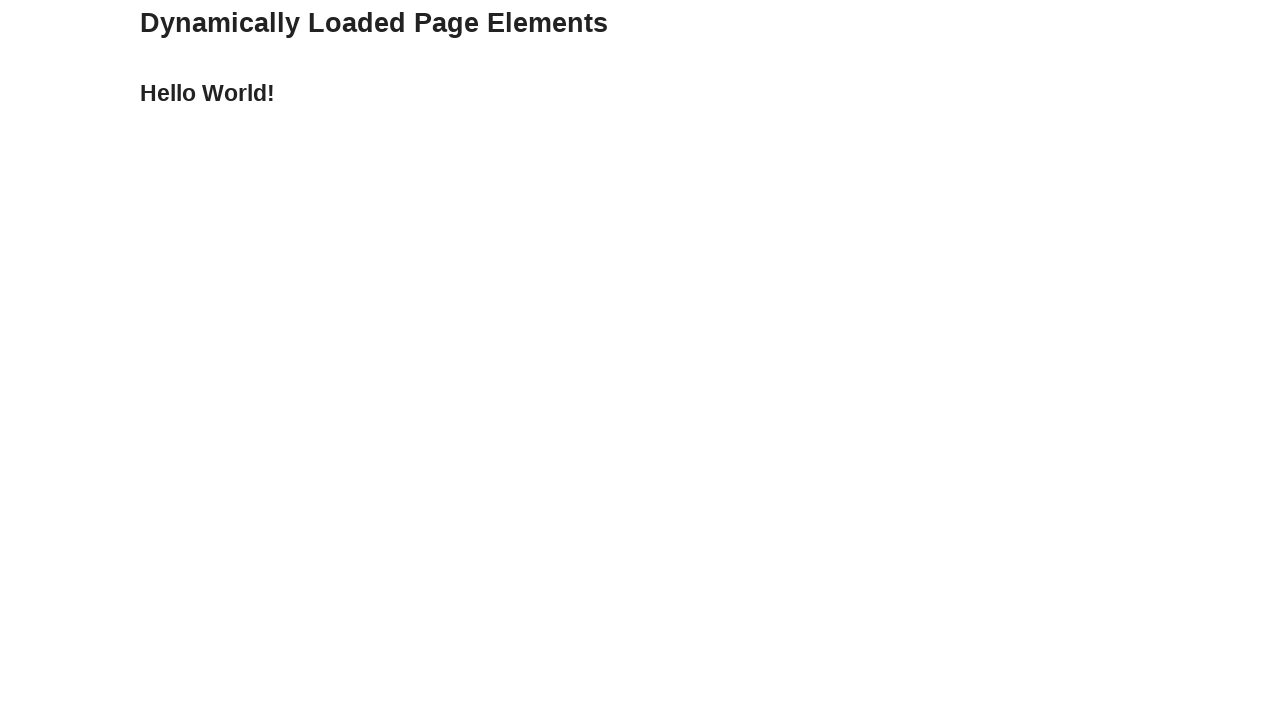

Retrieved the finish text content: 'Hello World!'
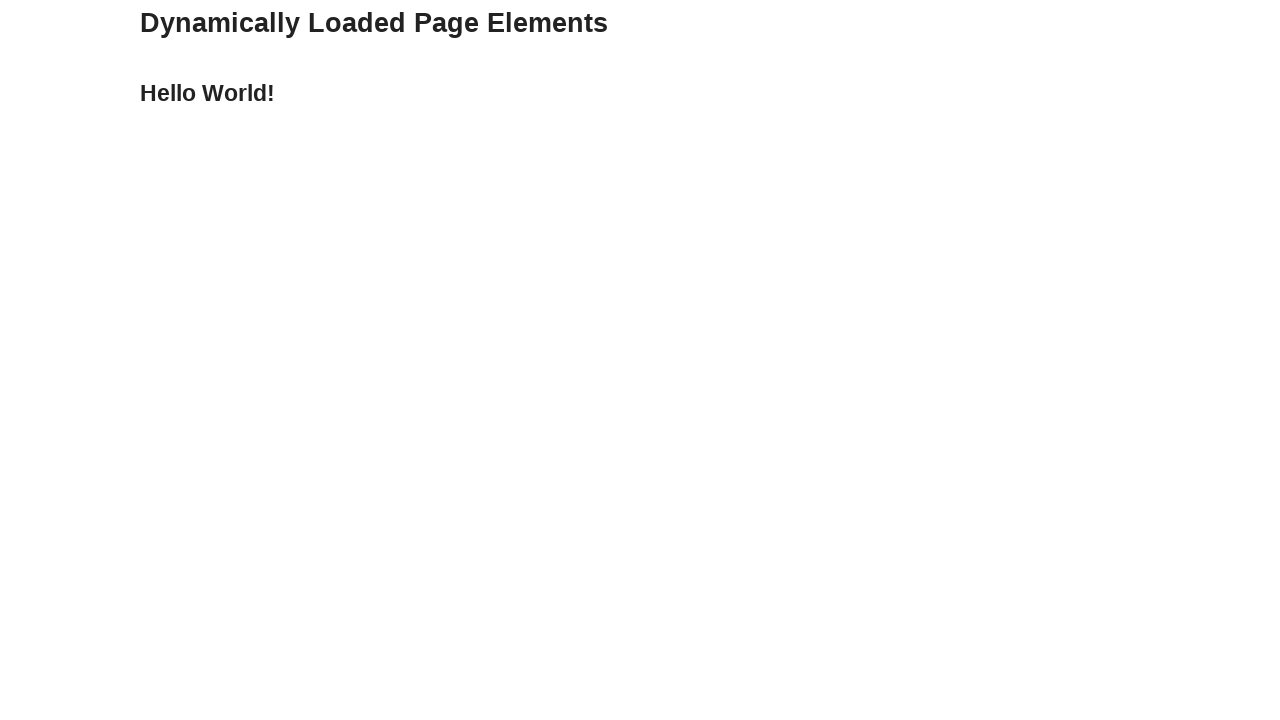

Verified that the finish text equals 'Hello World!' - assertion passed
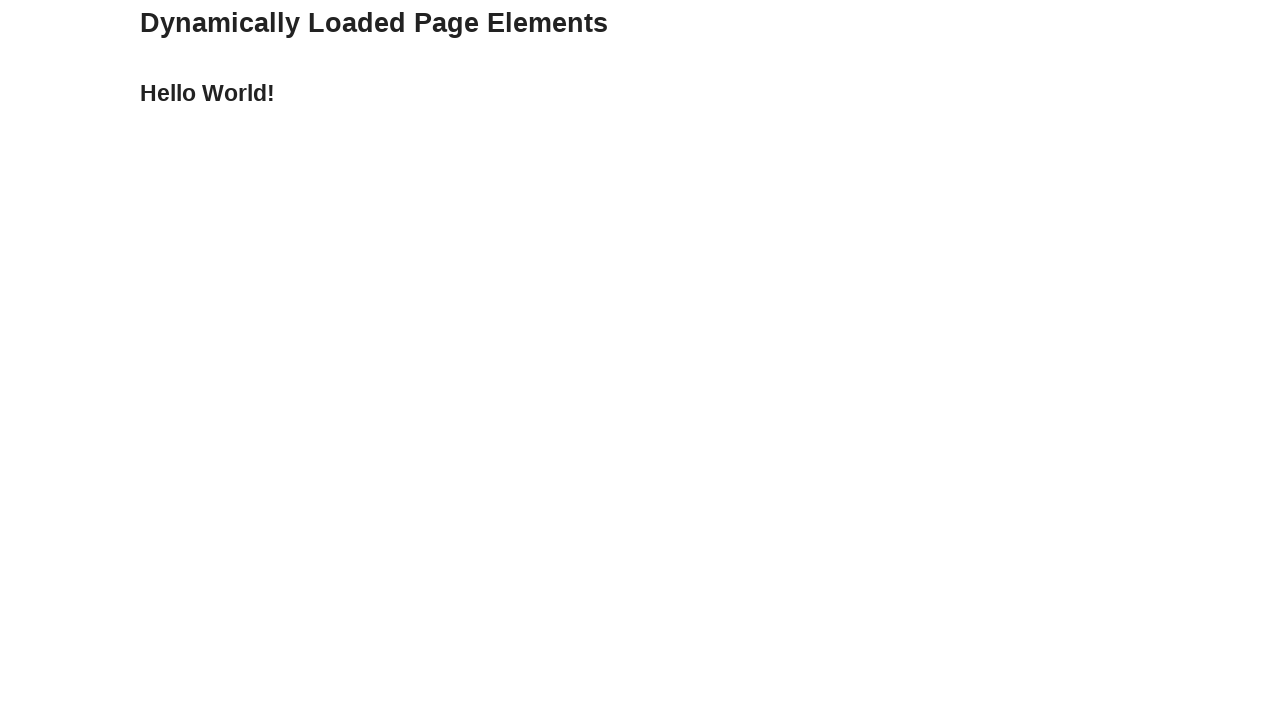

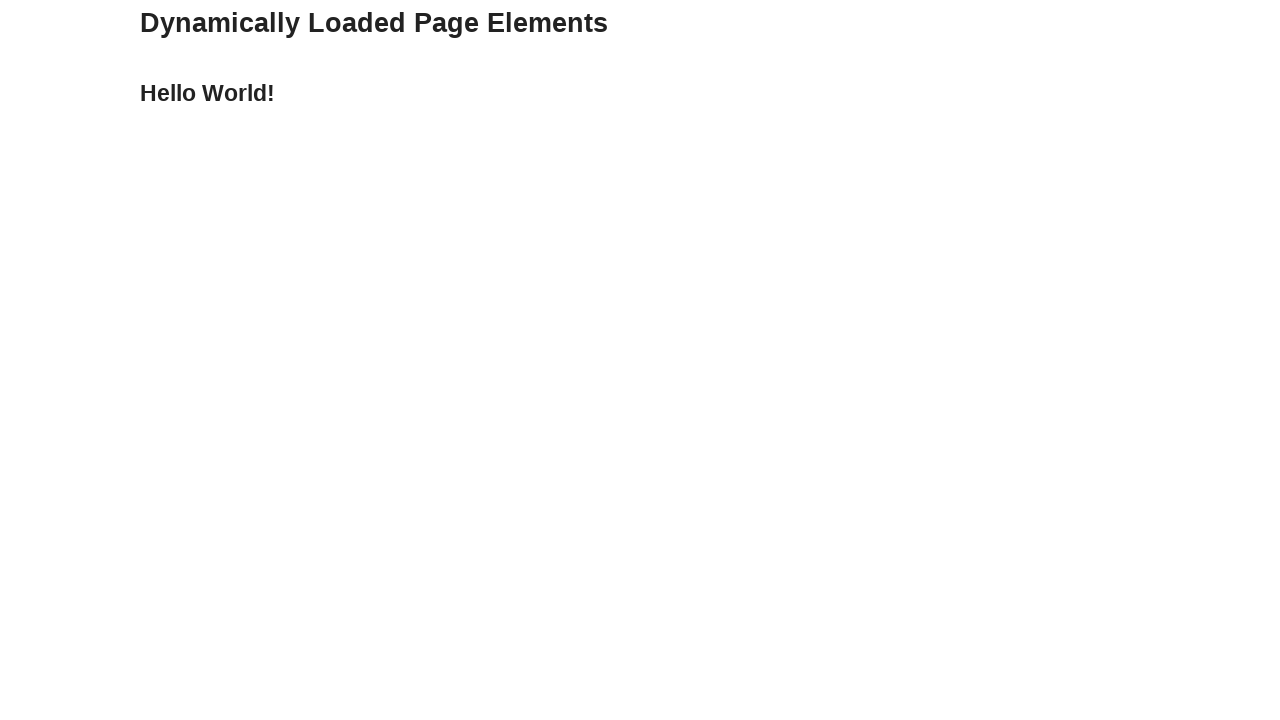